Tests a loading images page by waiting for all images to finish loading (indicated by "Done!" text appearing), then verifies that the award image element exists and has a src attribute.

Starting URL: https://bonigarcia.dev/selenium-webdriver-java/loading-images.html

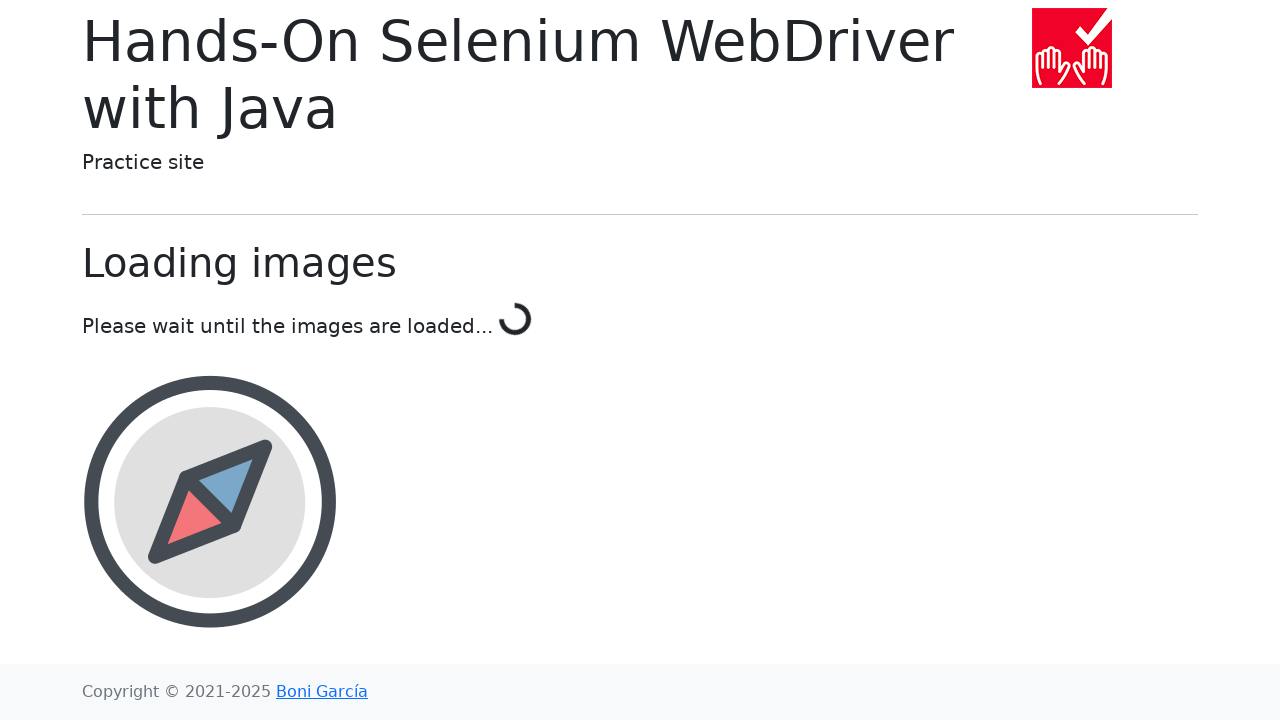

Waited for loading to complete - 'Done!' text appeared
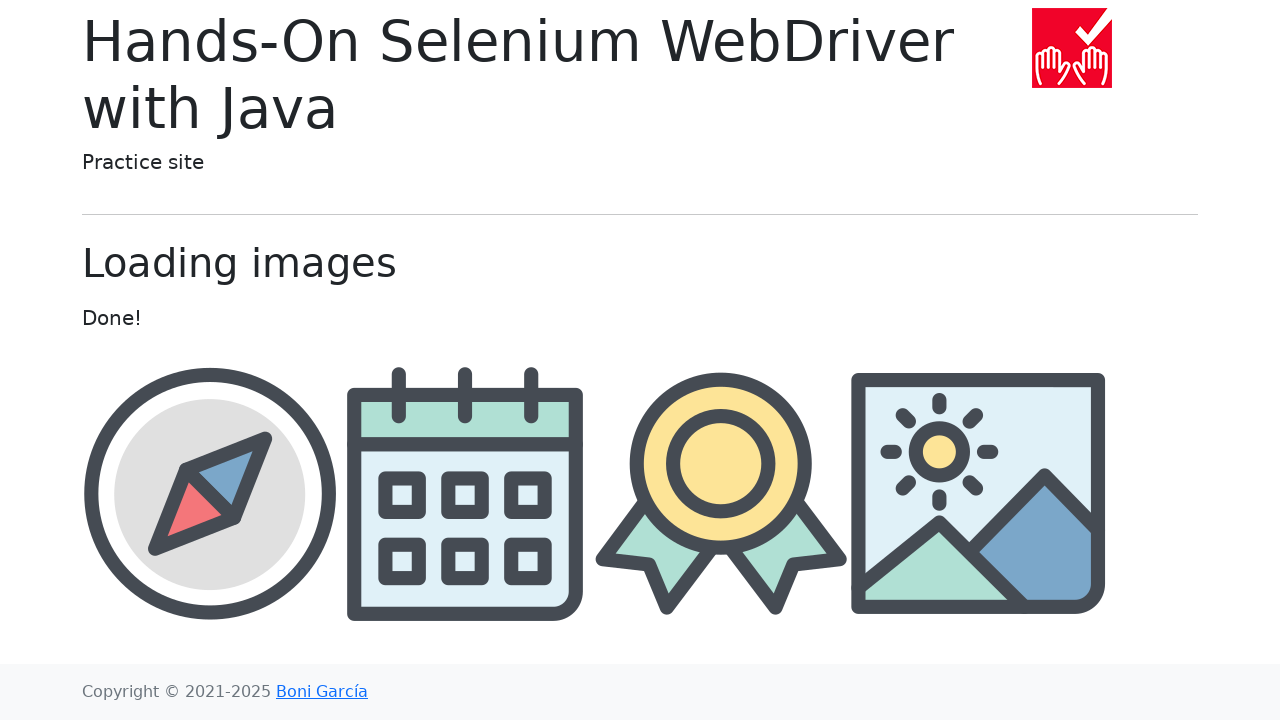

Award image element became visible
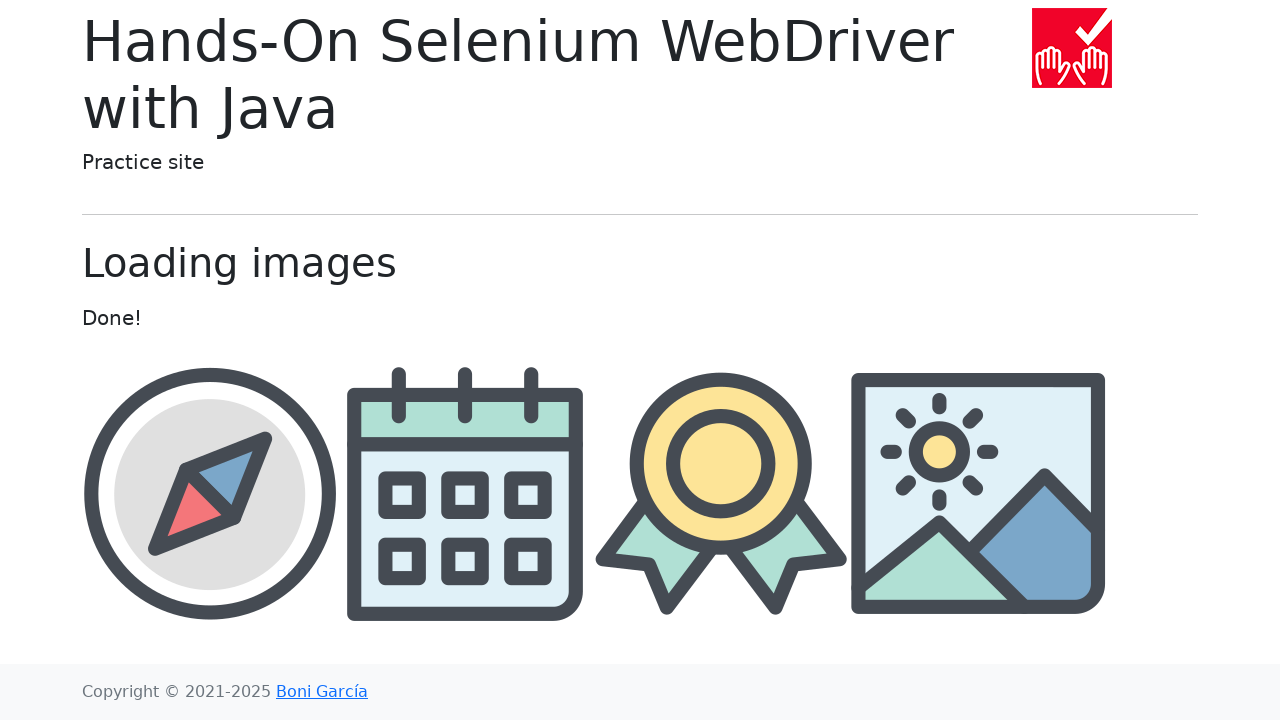

Retrieved src attribute from award image
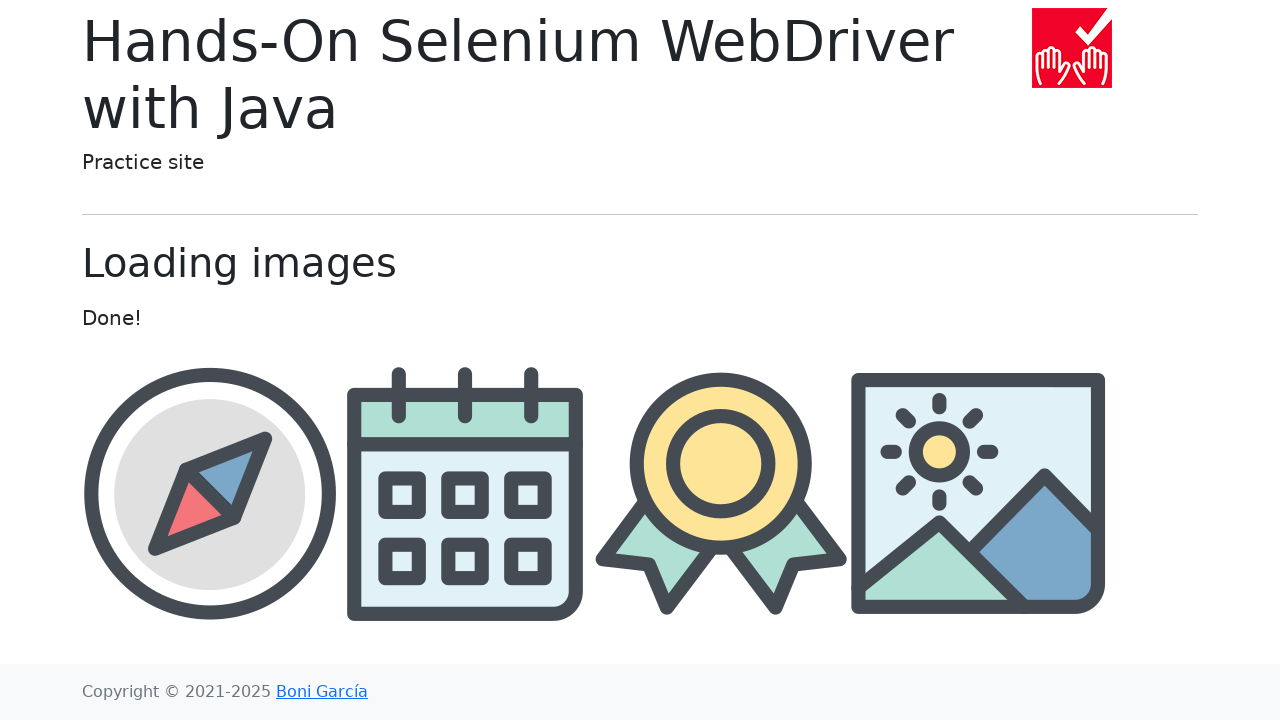

Verified award image has src attribute
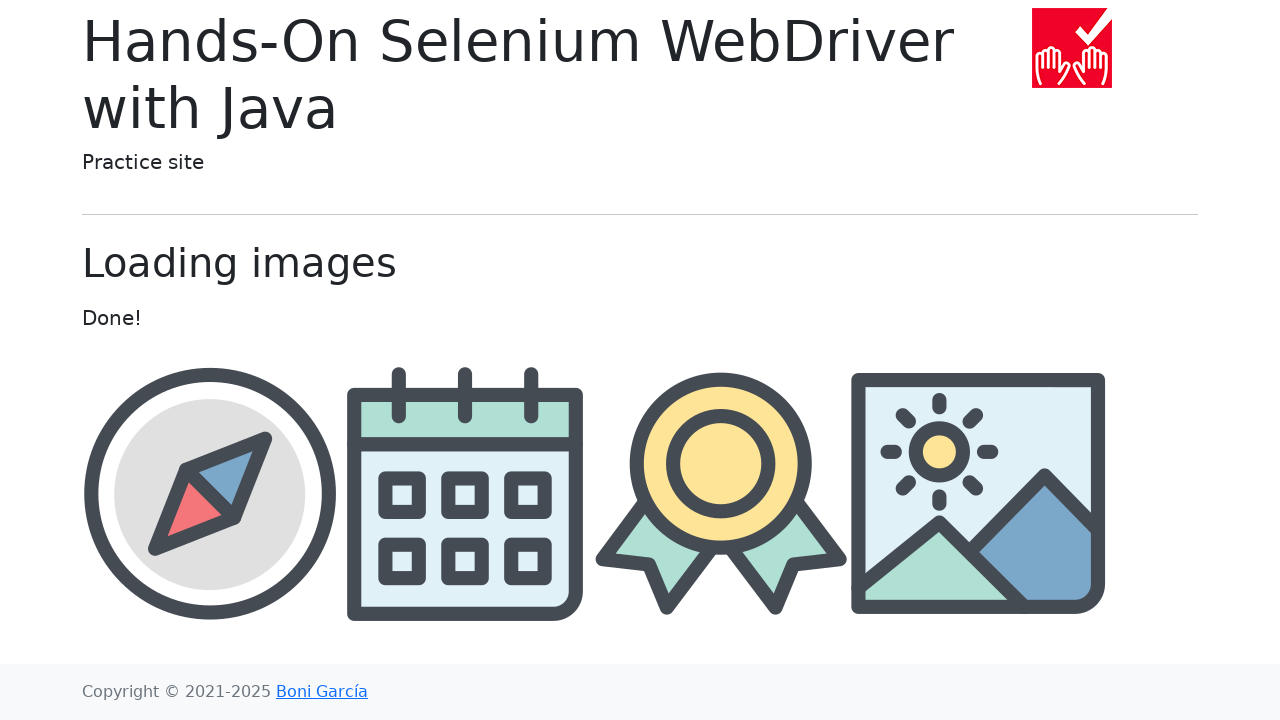

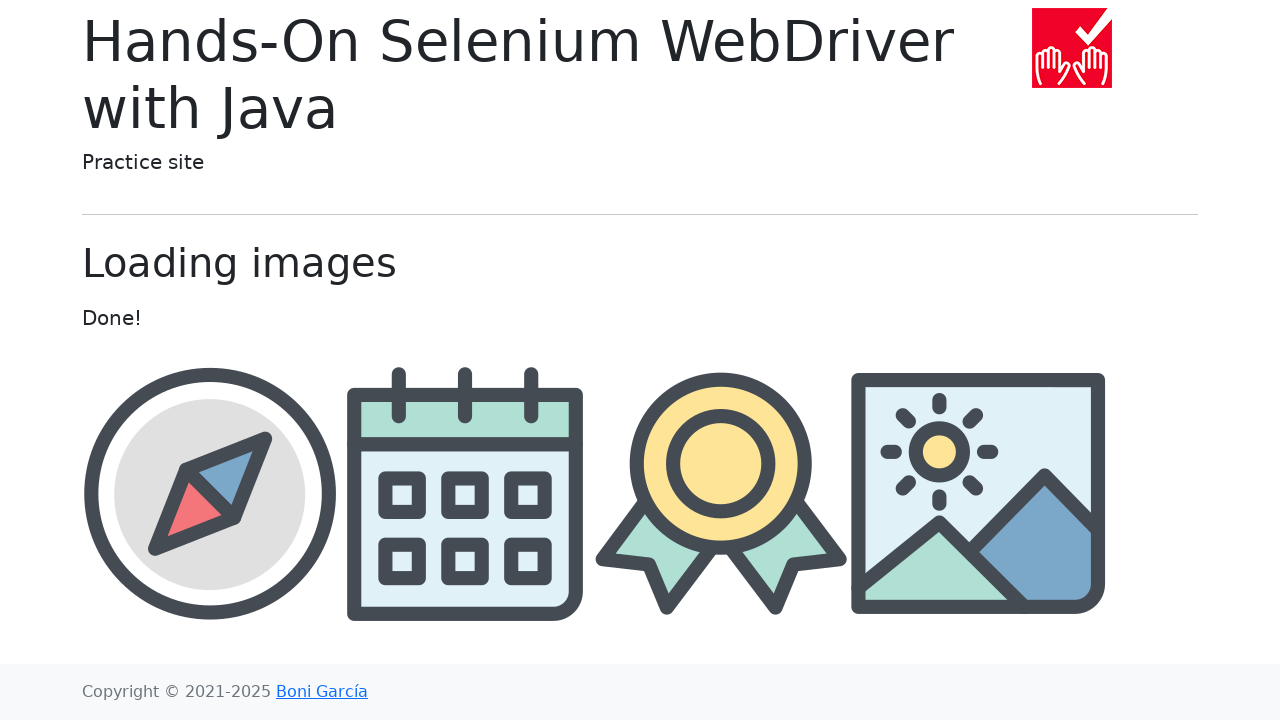